Tests the enable/disable functionality of a return date field by clicking on a round trip radio button and verifying that the associated div element becomes enabled through its style attribute change.

Starting URL: https://rahulshettyacademy.com/dropdownsPractise/

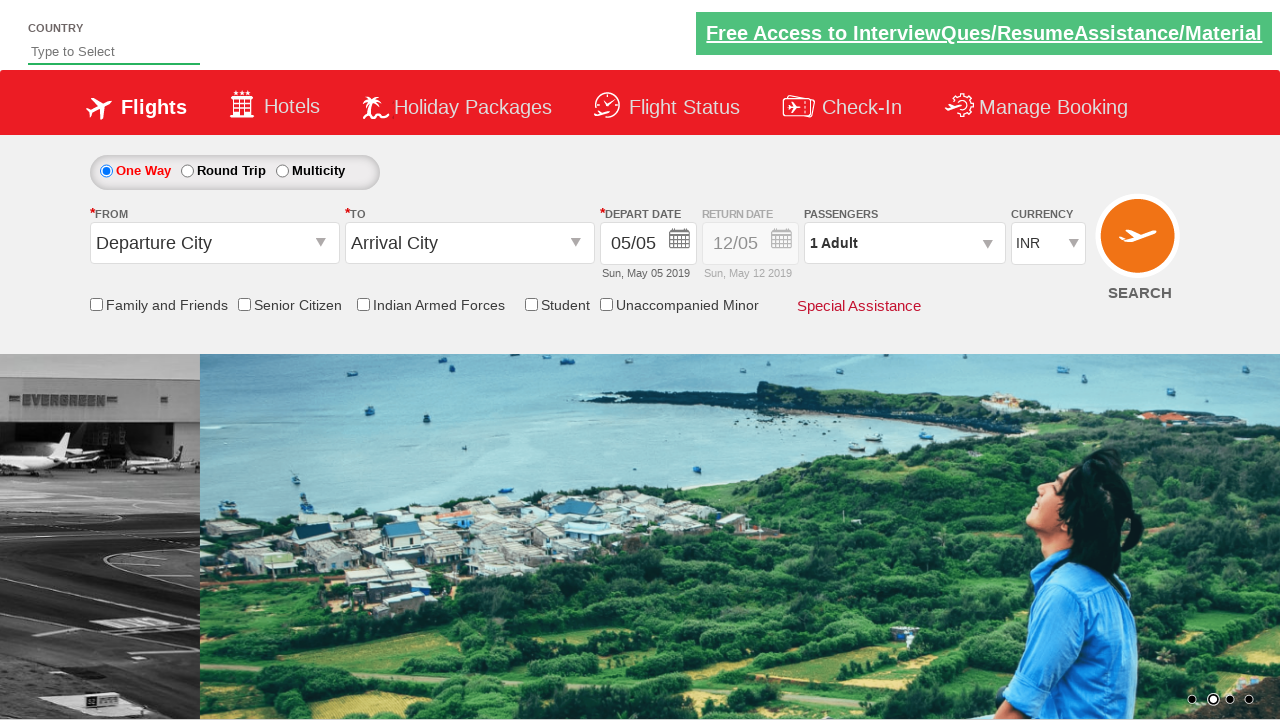

Checked initial enabled state of return date field: False
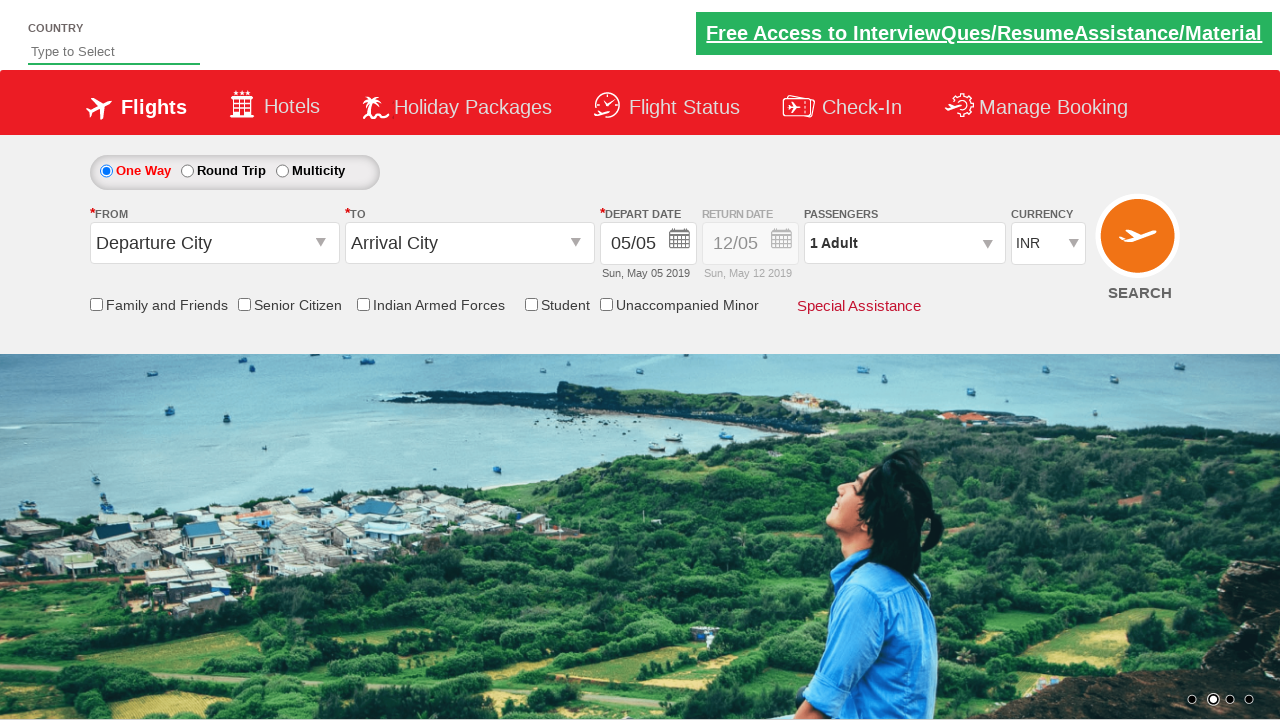

Retrieved initial style of return date div: display: block; opacity: 0.5;
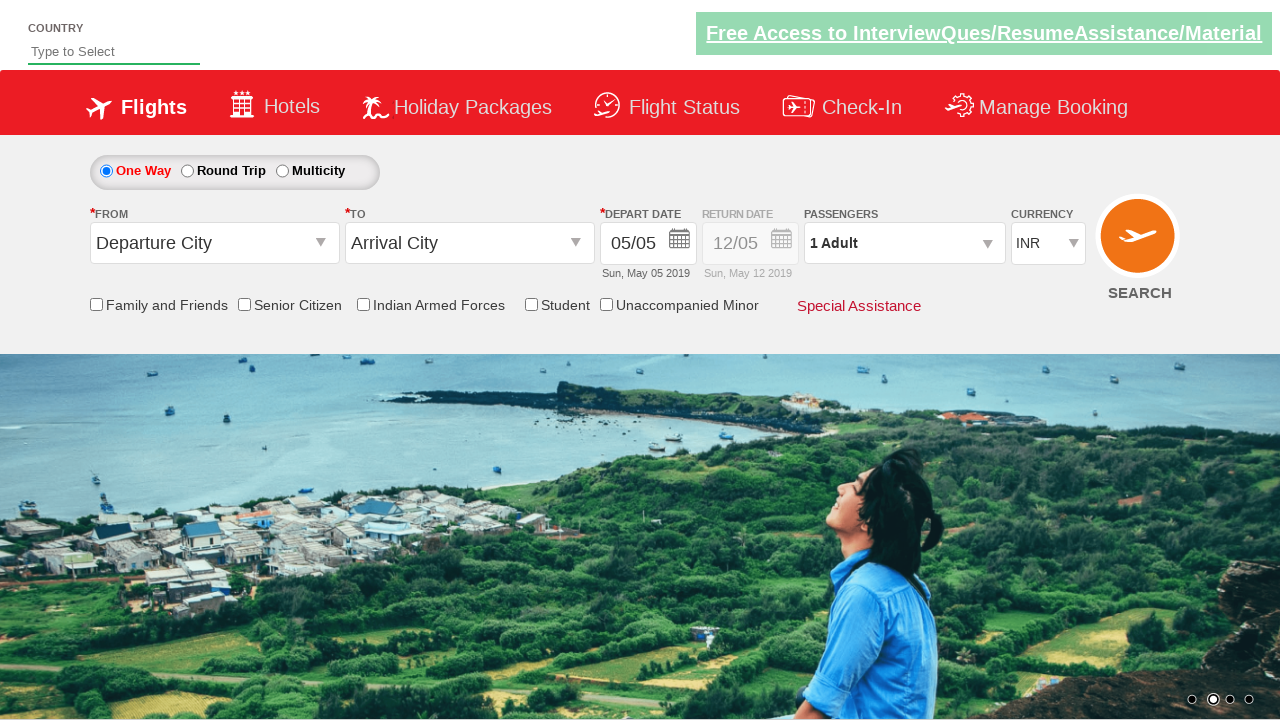

Clicked round trip radio button to enable return date field at (187, 171) on #ctl00_mainContent_rbtnl_Trip_1
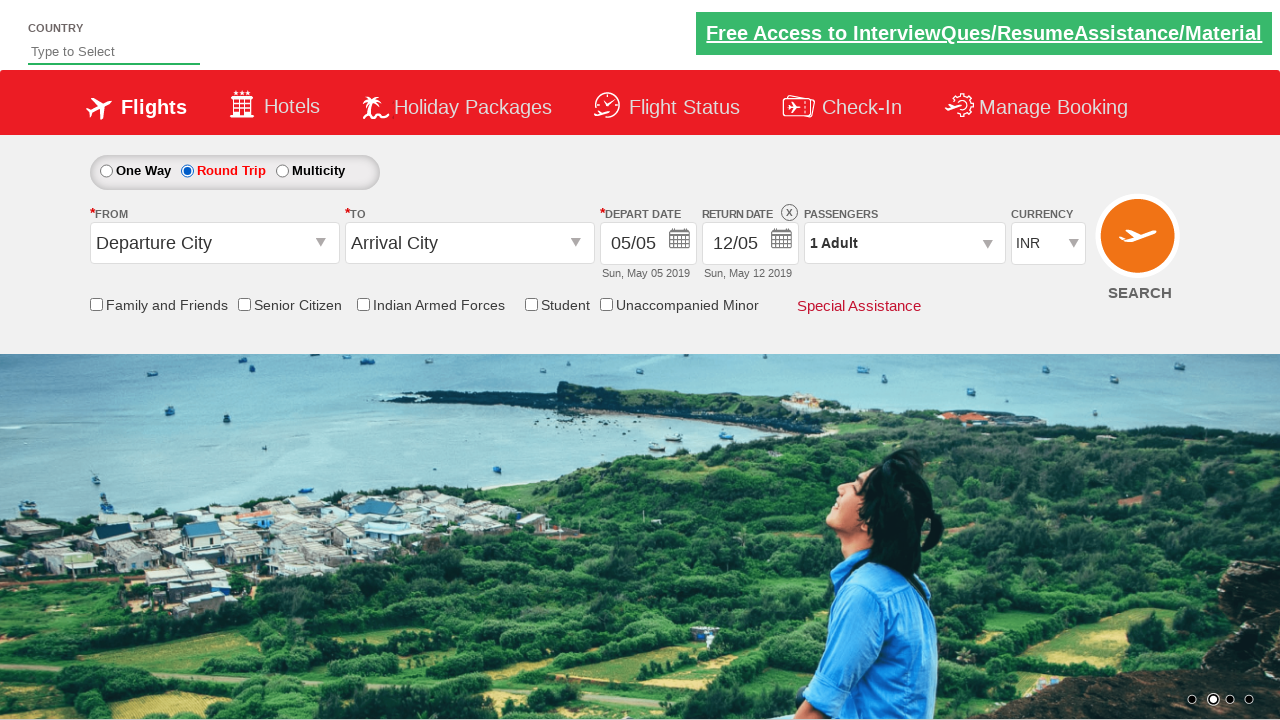

Retrieved updated style of return date div: display: block; opacity: 1;
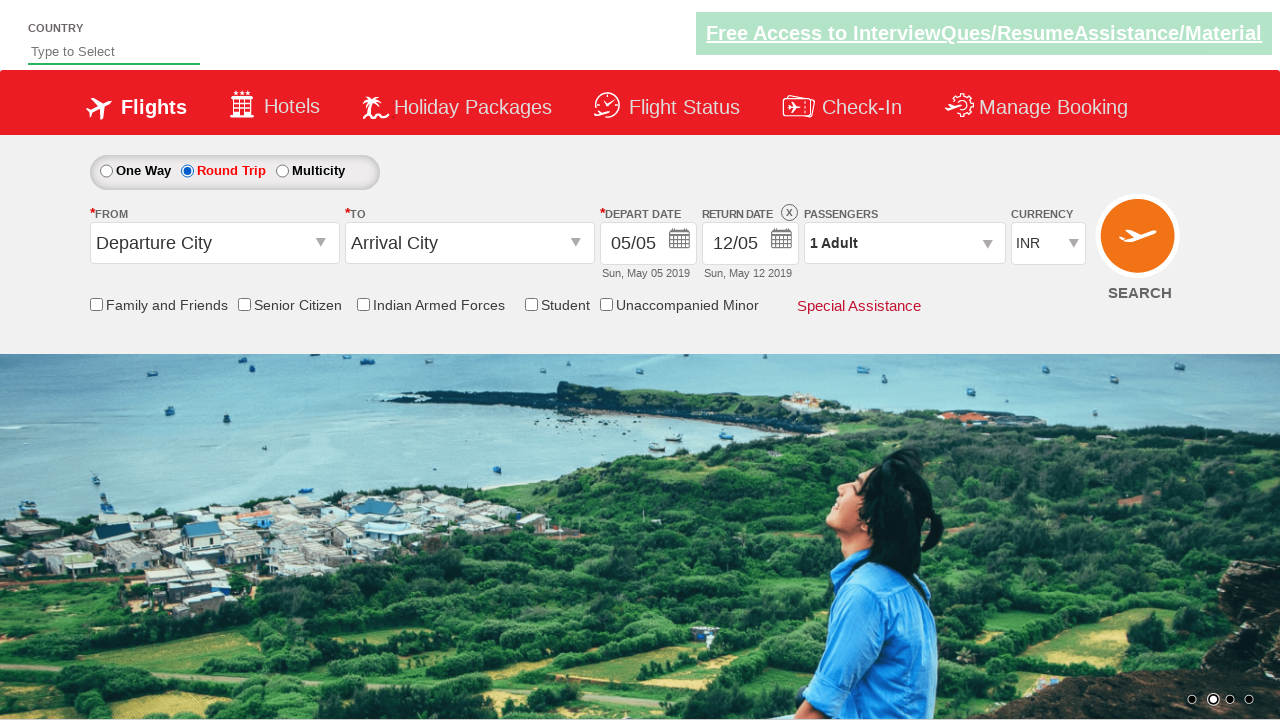

Verified return date field is now enabled - style attribute contains '1'
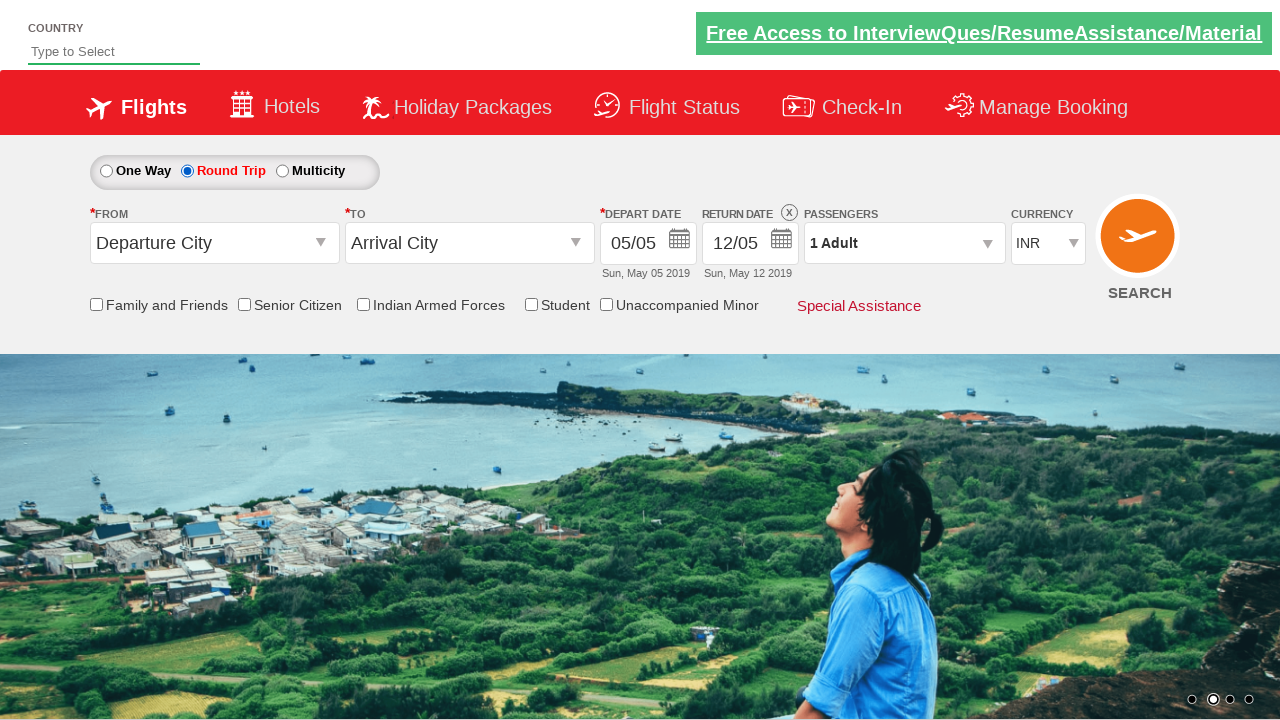

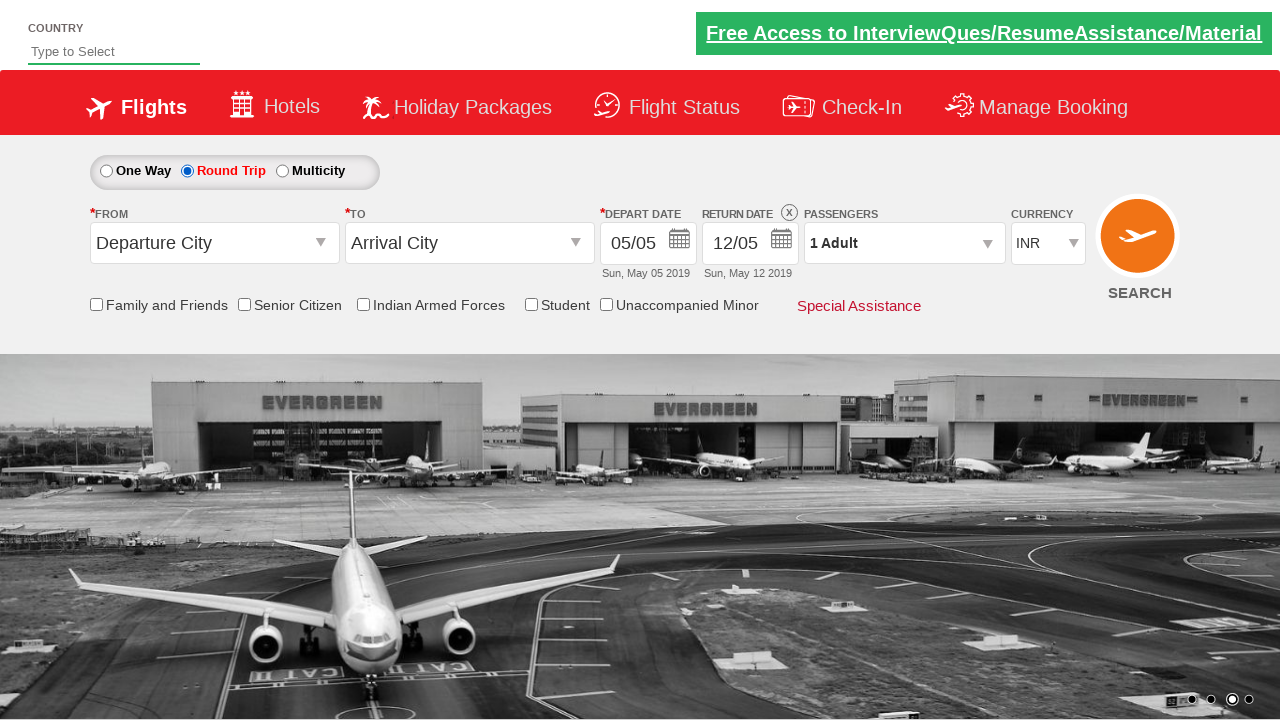